Tests table sorting functionality by clicking a column header to sort items alphabetically, then navigates through pagination to find a specific product ("Rice").

Starting URL: https://rahulshettyacademy.com/seleniumPractise/#/offers

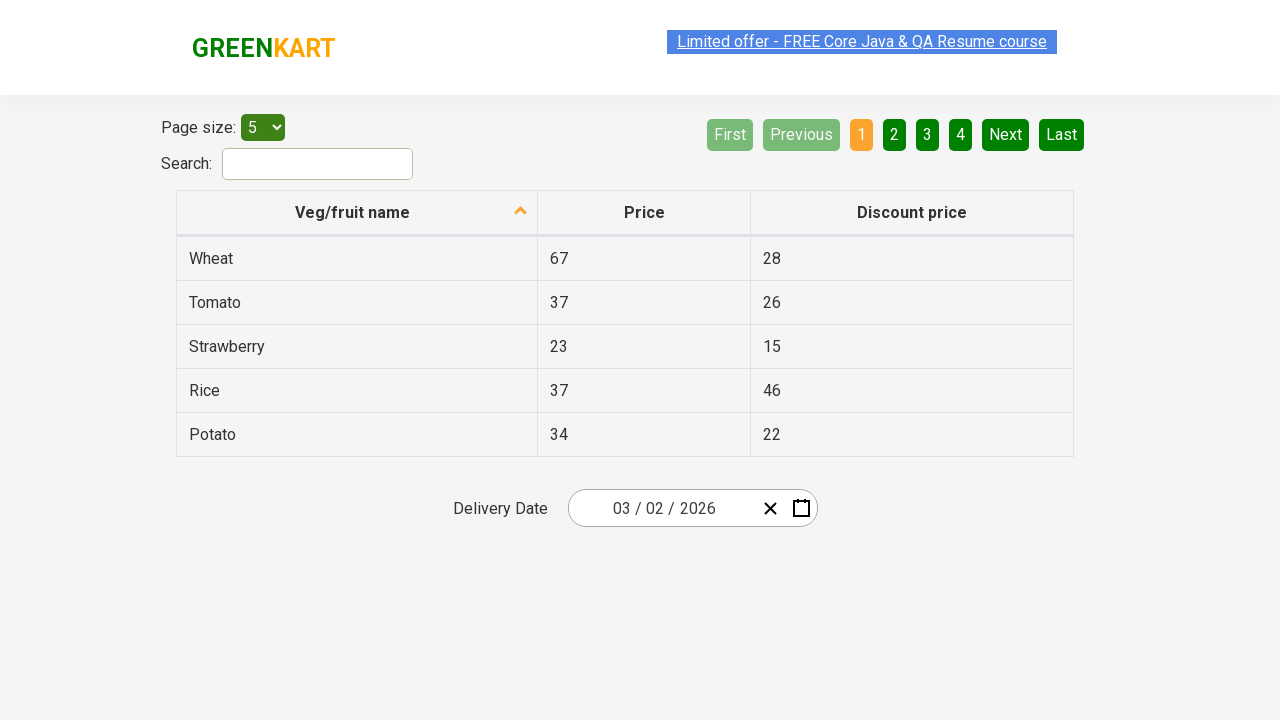

Clicked first column header to sort table at (357, 213) on xpath=//tr/th[1]
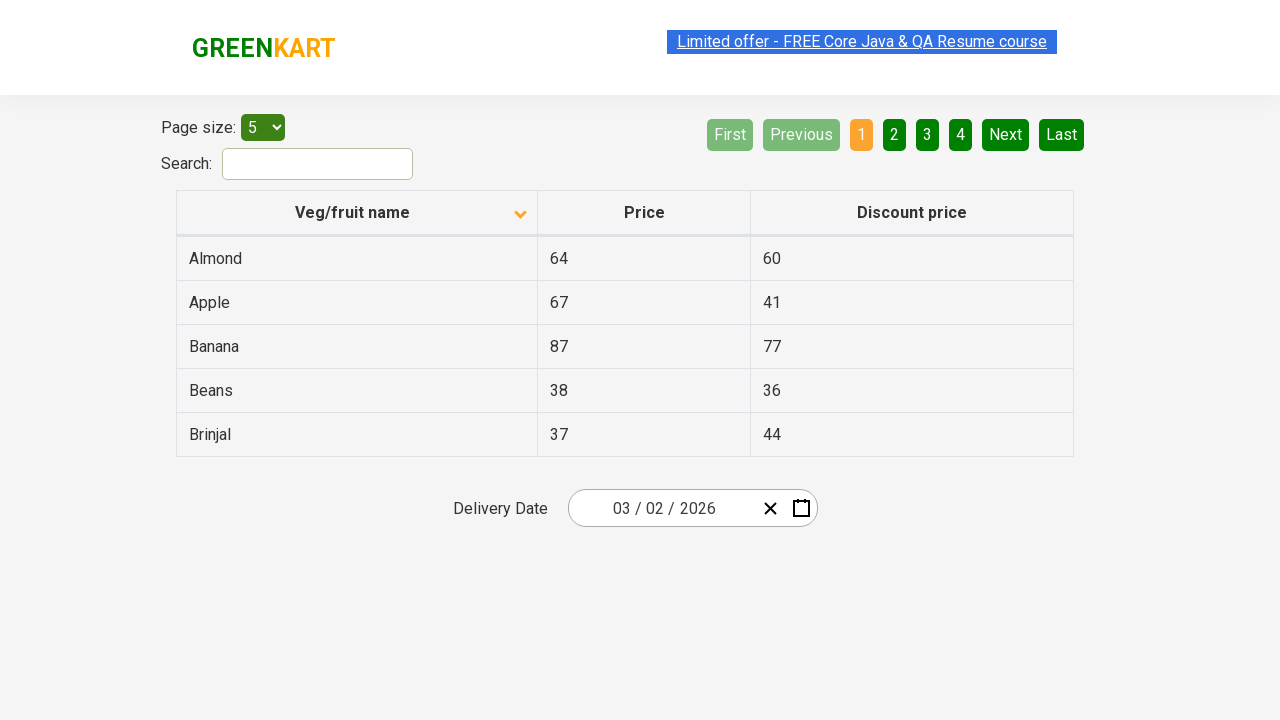

Table data loaded and visible
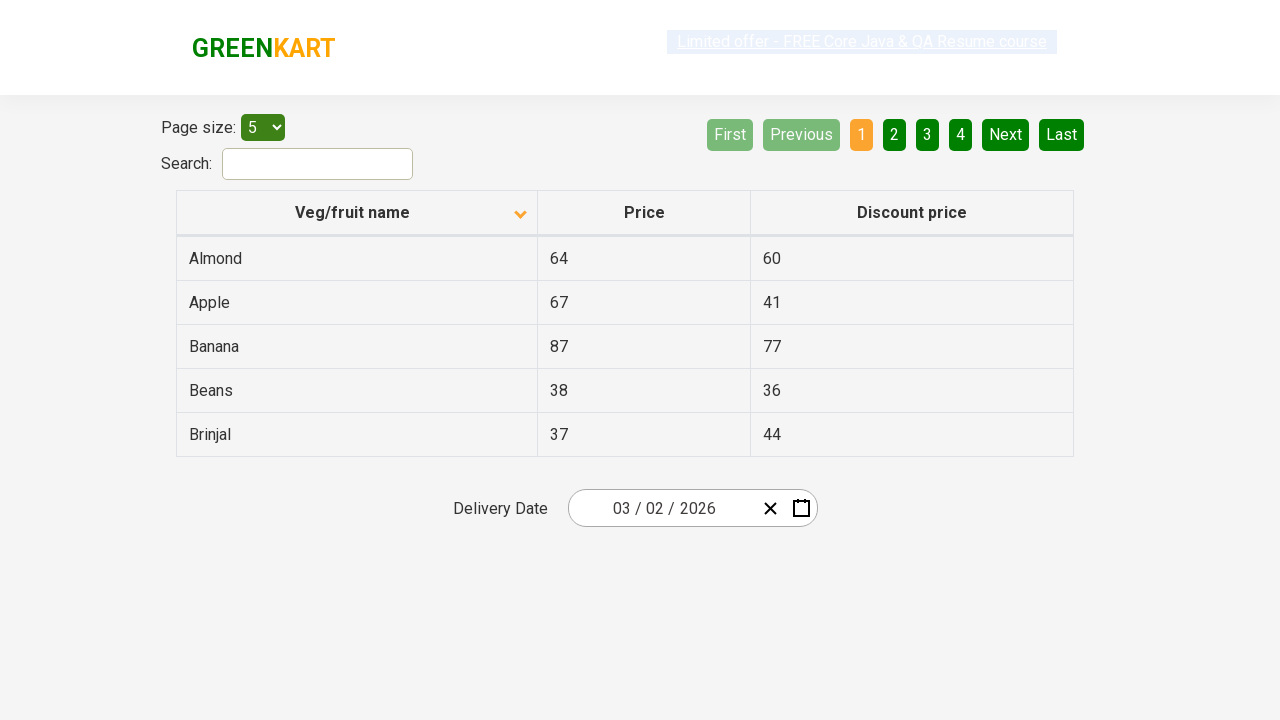

Retrieved 5 items from first column for sorting verification
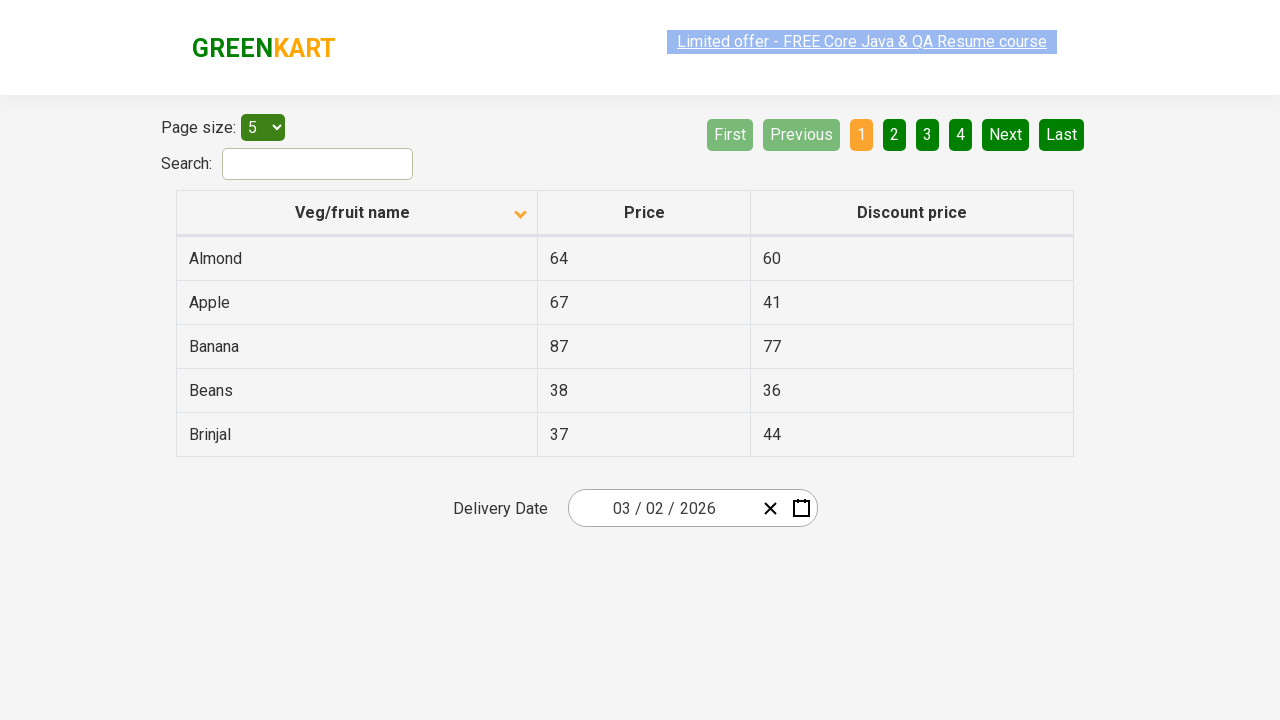

Verified table is sorted alphabetically
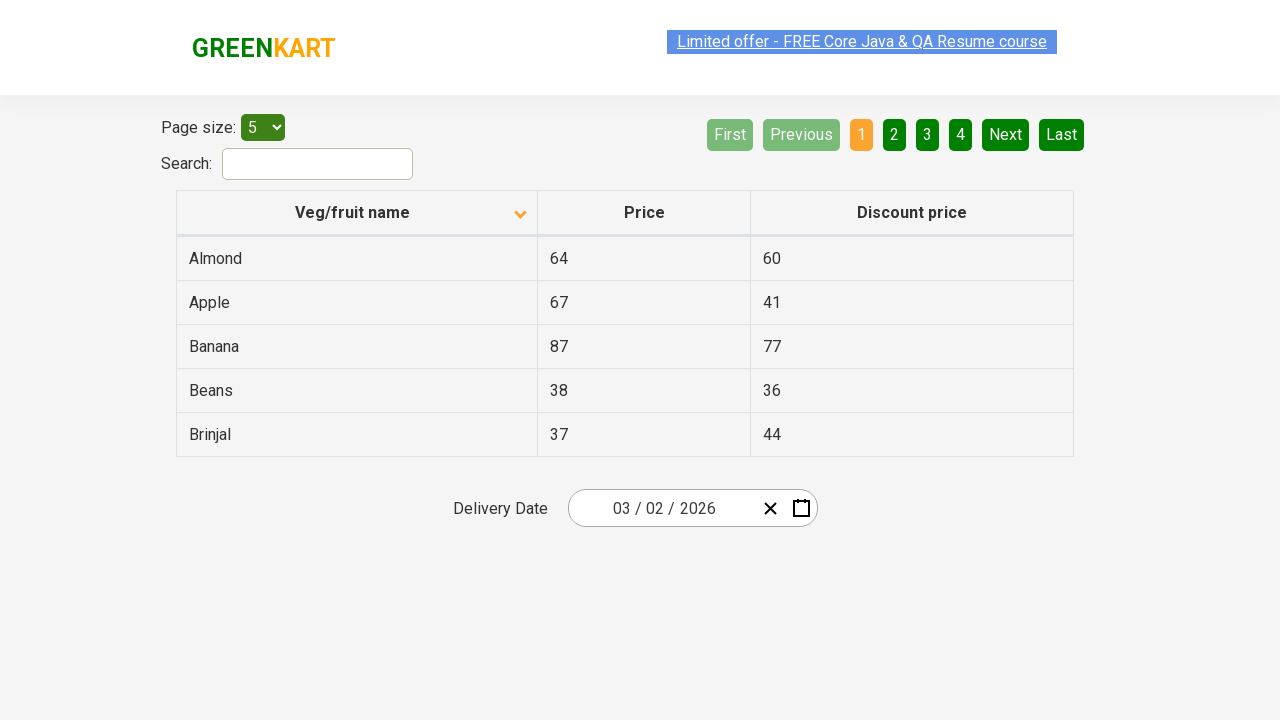

Checked page 1 for Rice product
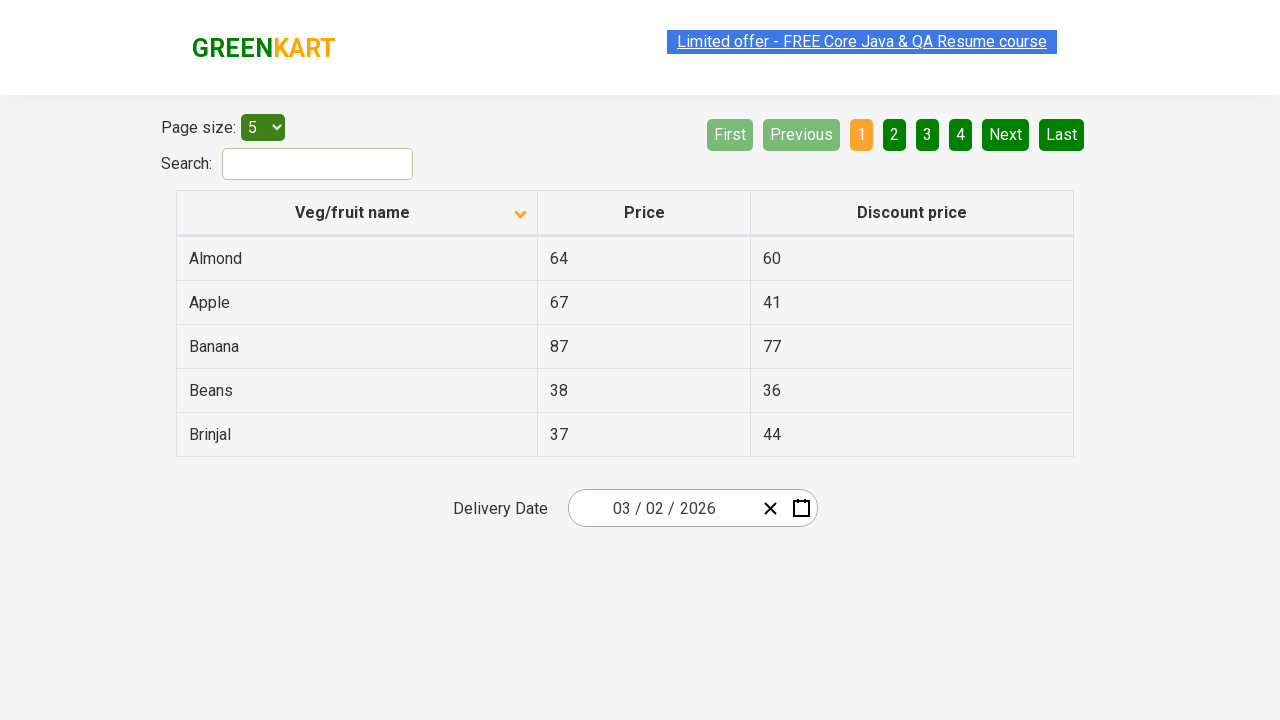

Clicked Next button to navigate to page 2 at (1006, 134) on [aria-label='Next']
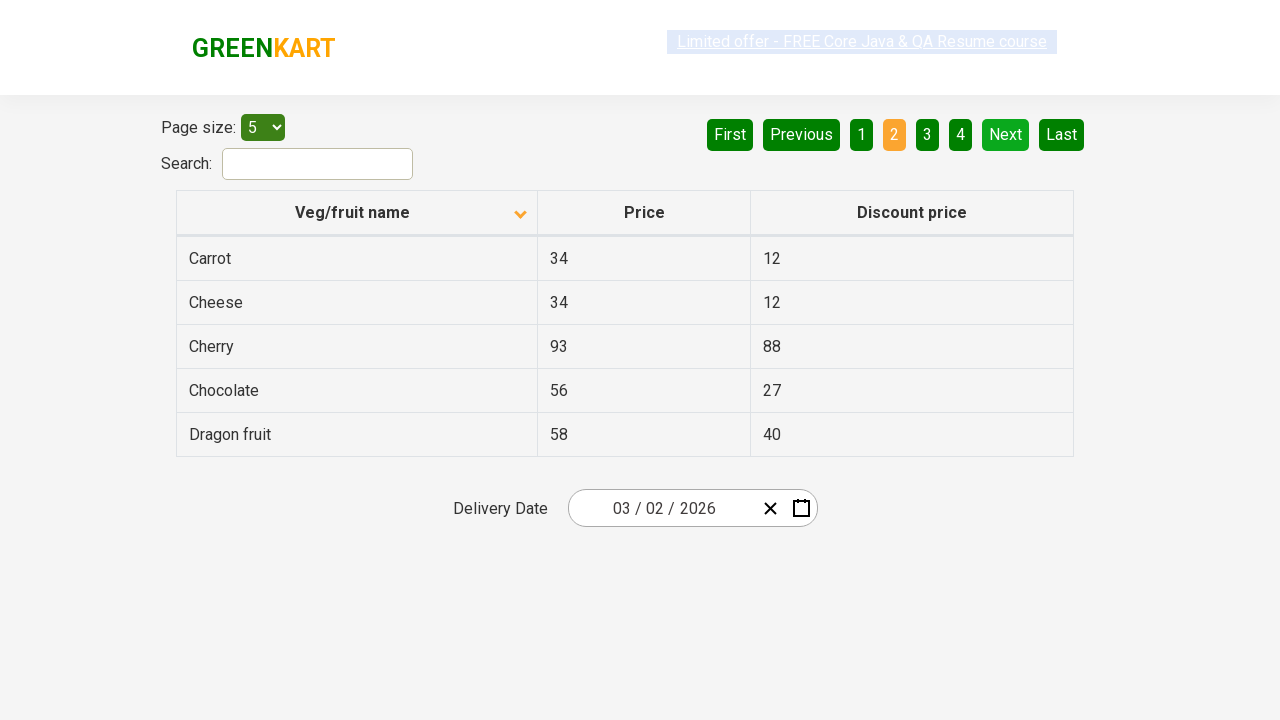

Waited for table to update after pagination
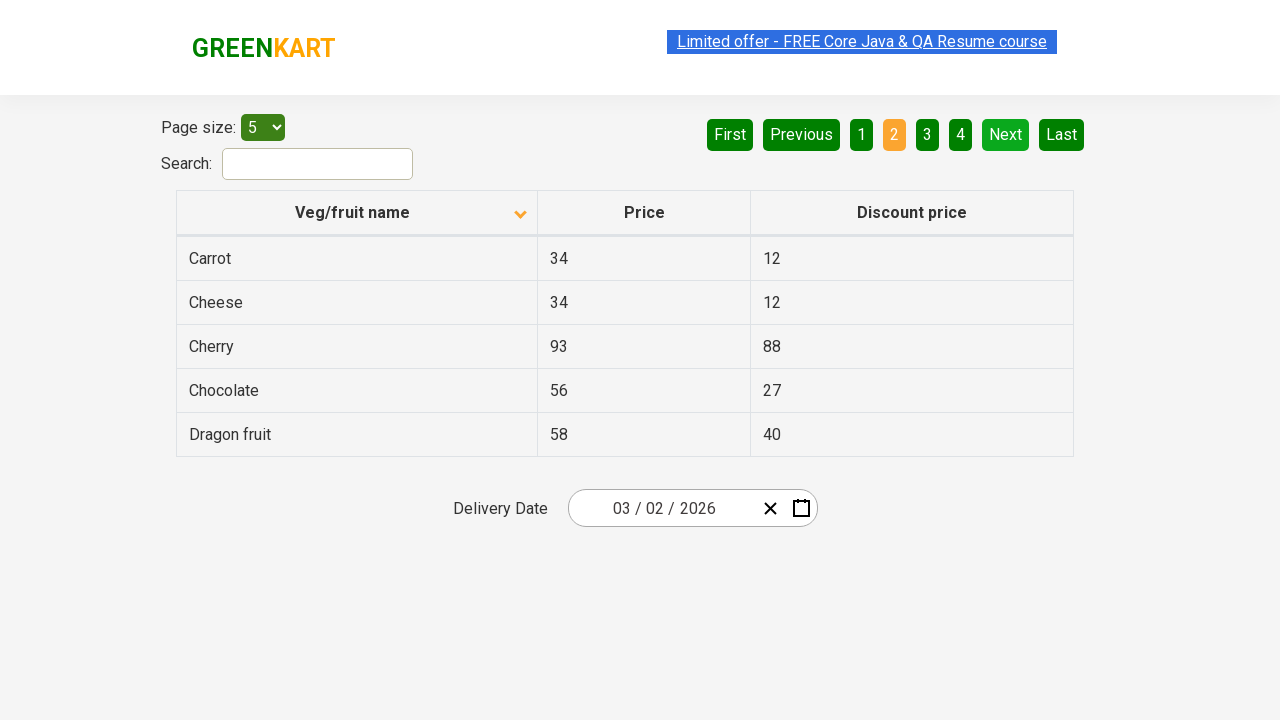

Checked page 2 for Rice product
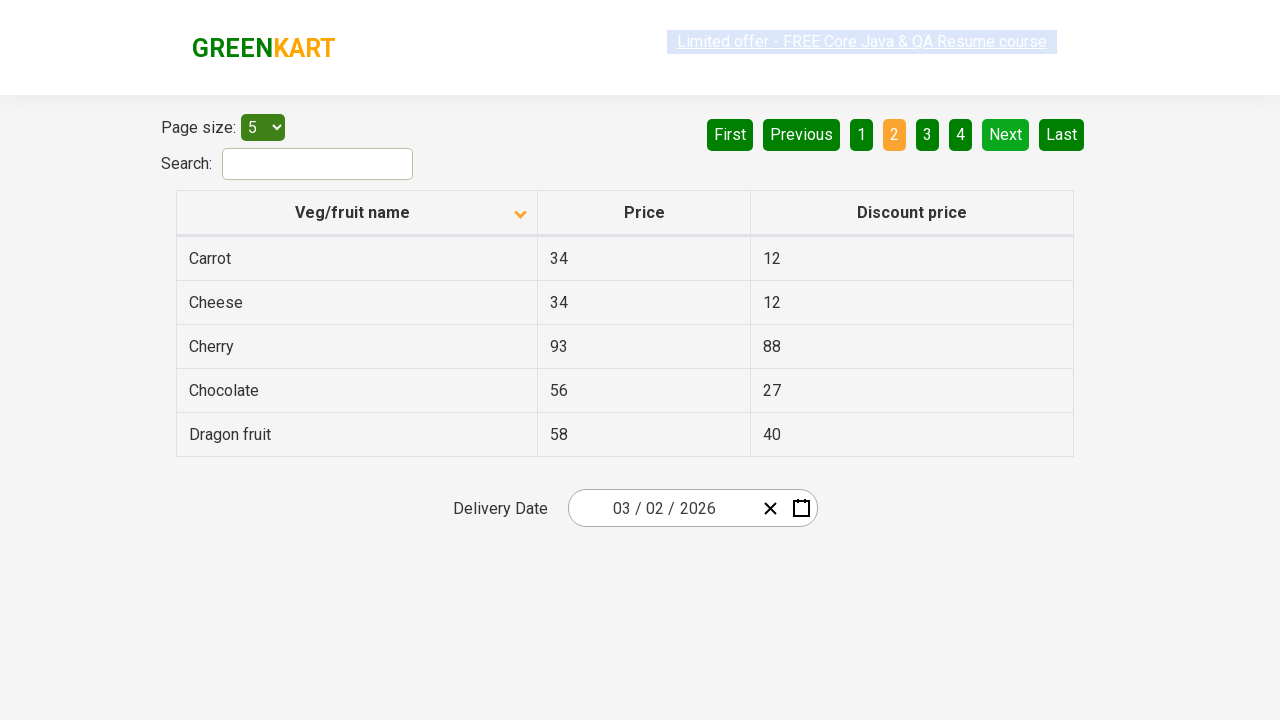

Clicked Next button to navigate to page 3 at (1006, 134) on [aria-label='Next']
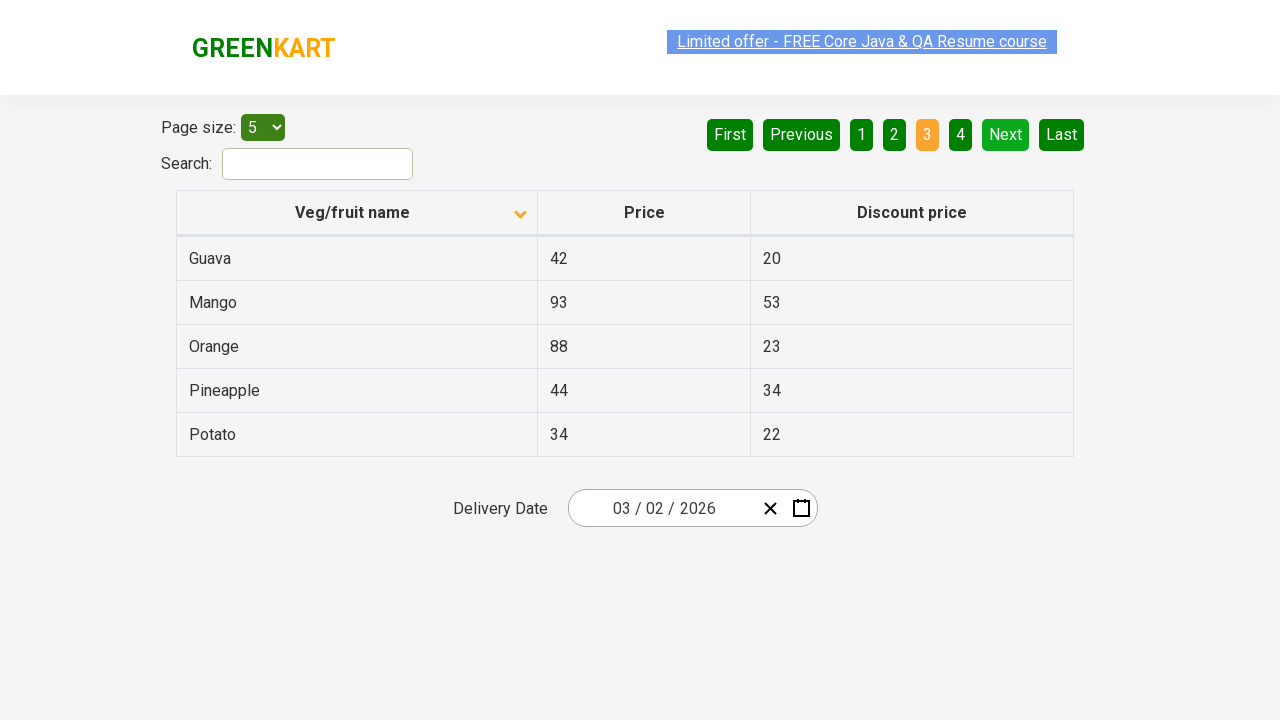

Waited for table to update after pagination
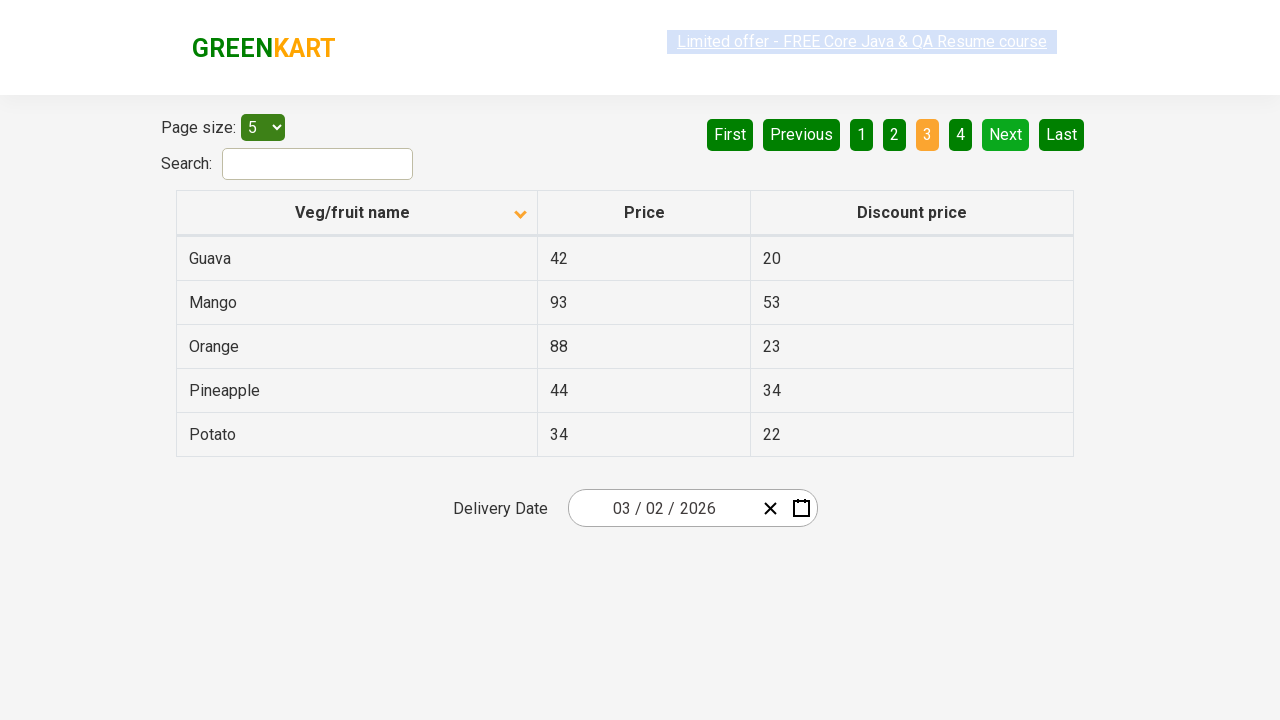

Checked page 3 for Rice product
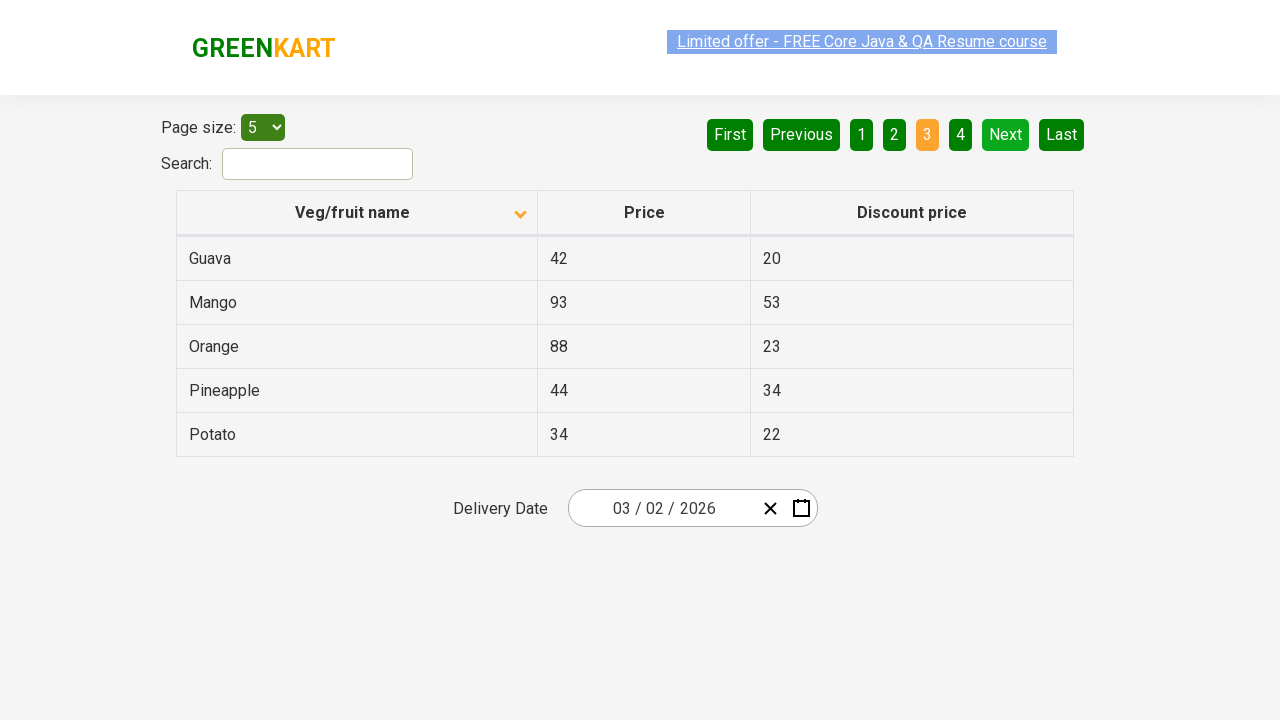

Clicked Next button to navigate to page 4 at (1006, 134) on [aria-label='Next']
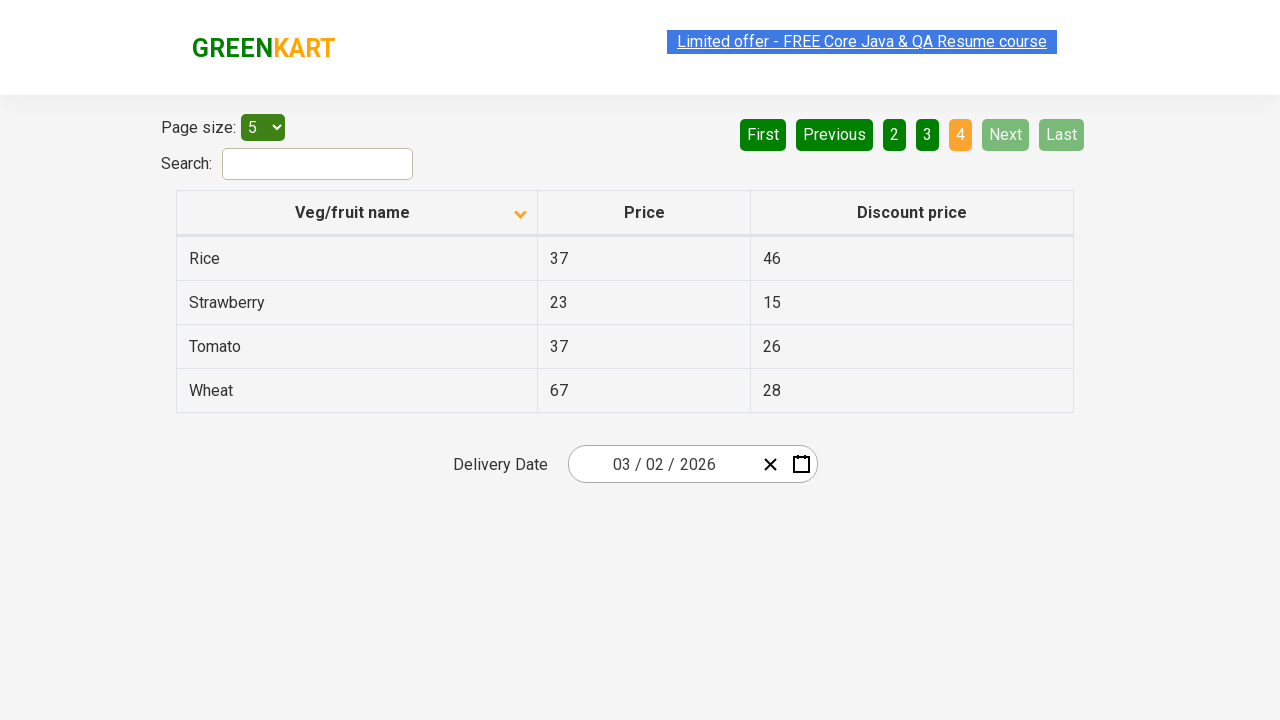

Waited for table to update after pagination
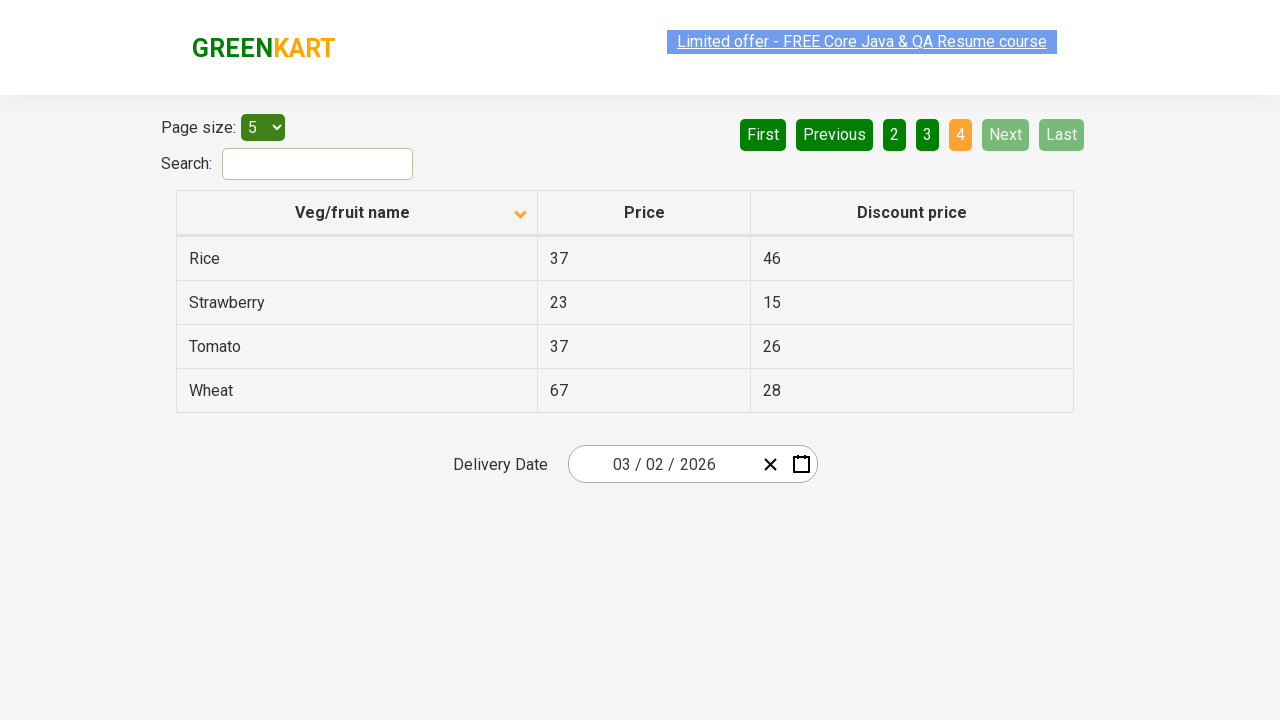

Checked page 4 for Rice product
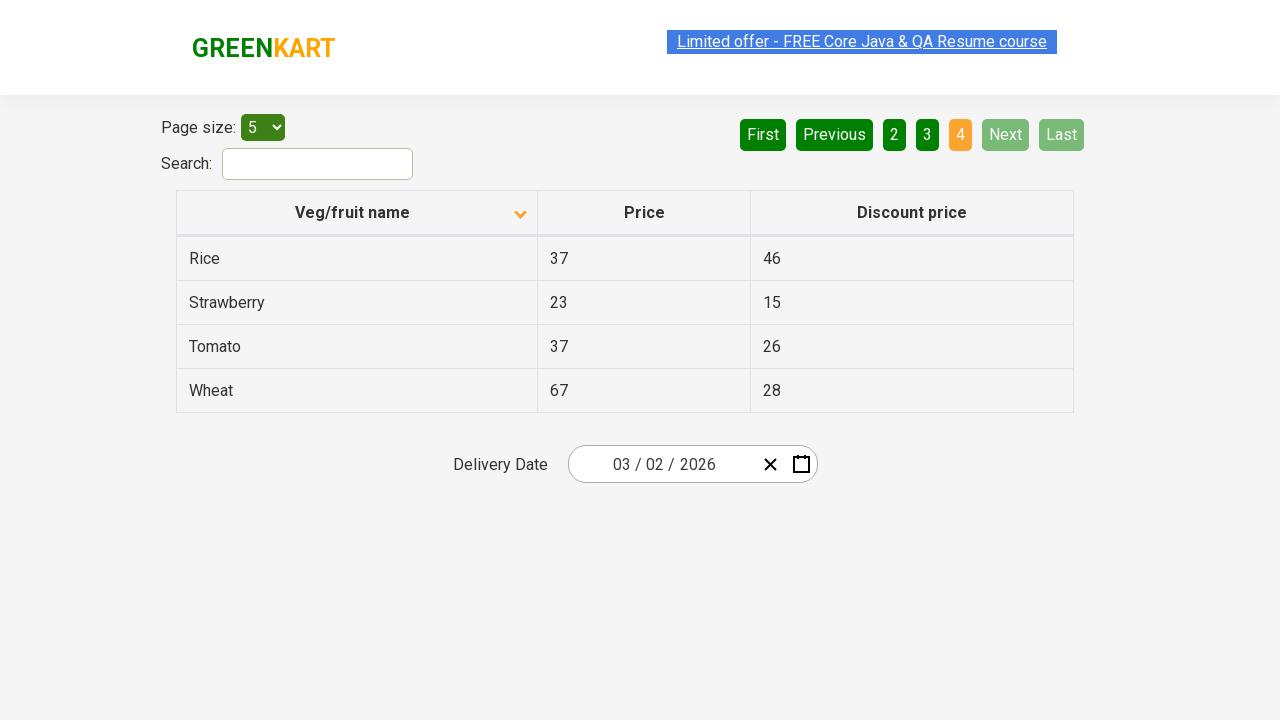

Found Rice product on current page
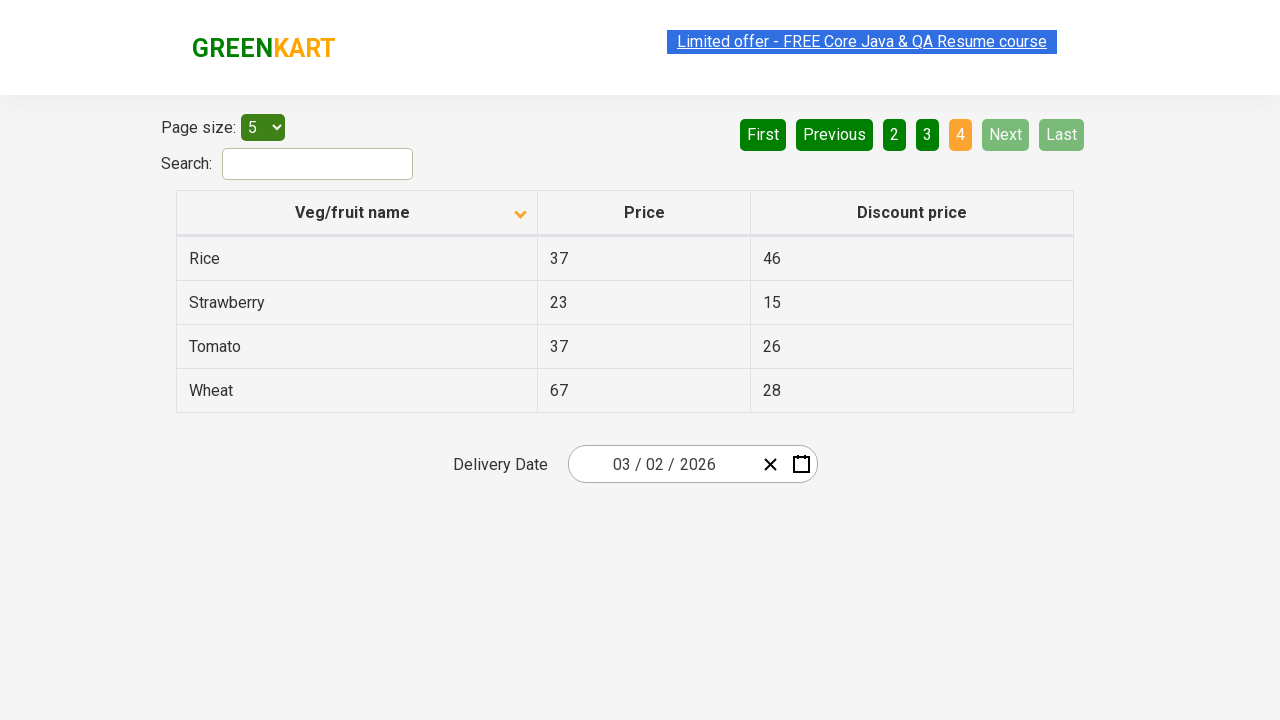

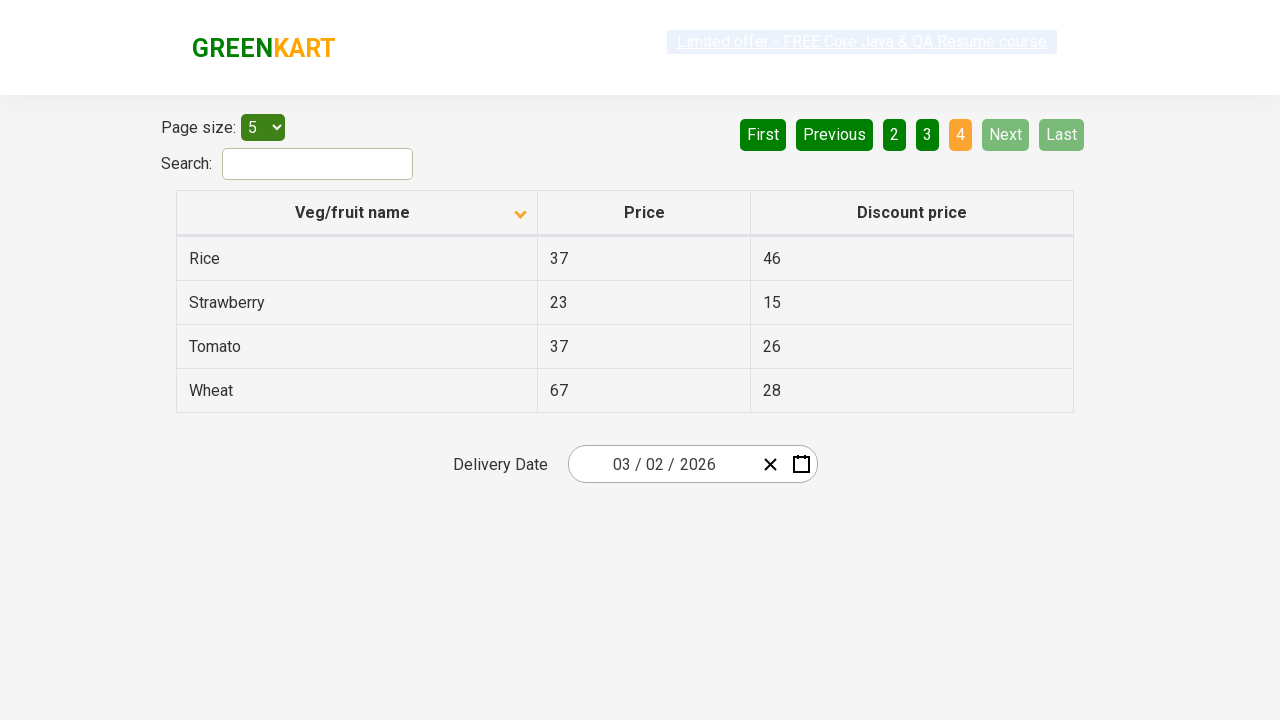